Tests switching between browser windows/tabs by opening a new window and interacting with elements in both windows

Starting URL: https://demo.automationtesting.in/Windows.html

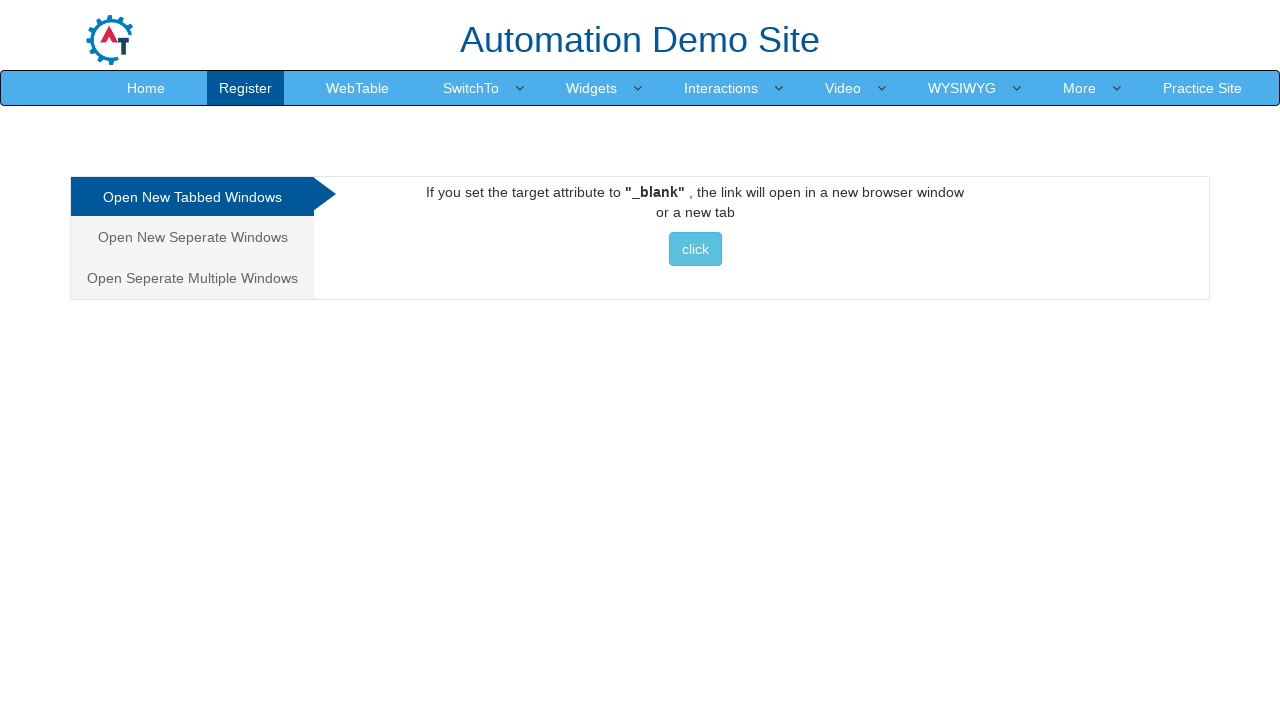

Clicked button to open new window at (695, 249) on button.btn.btn-info
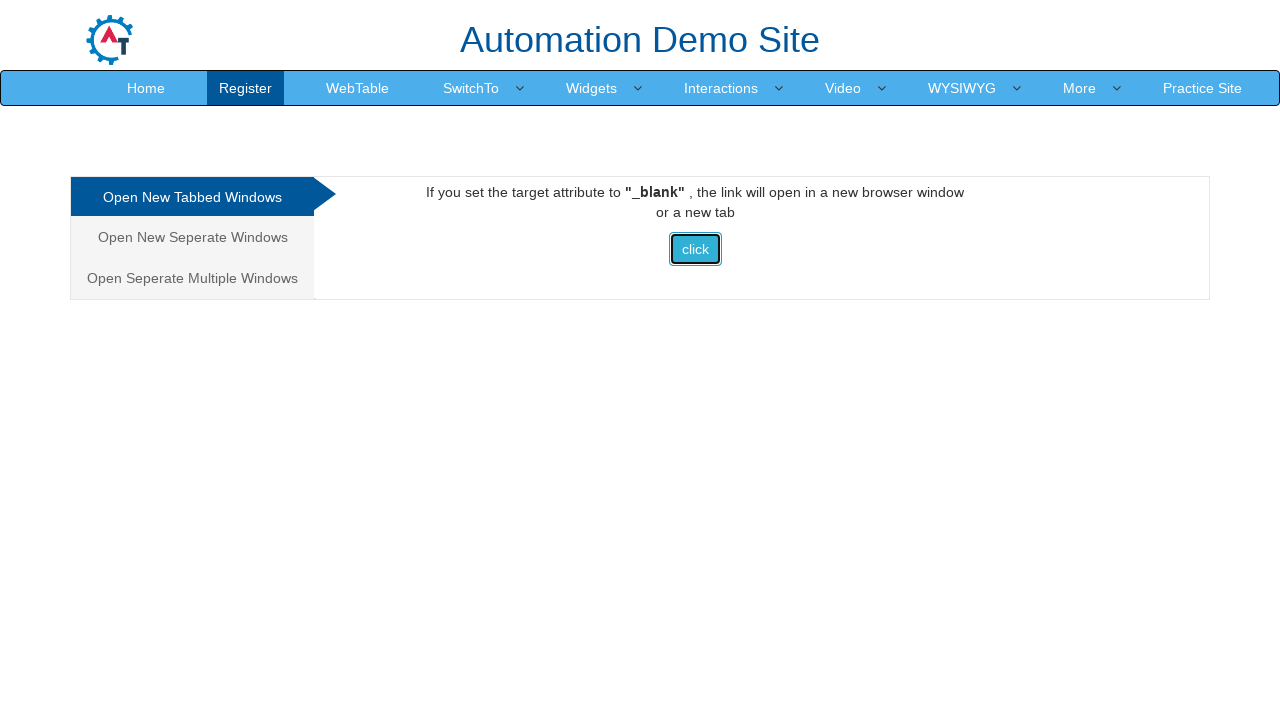

New window/tab opened and captured
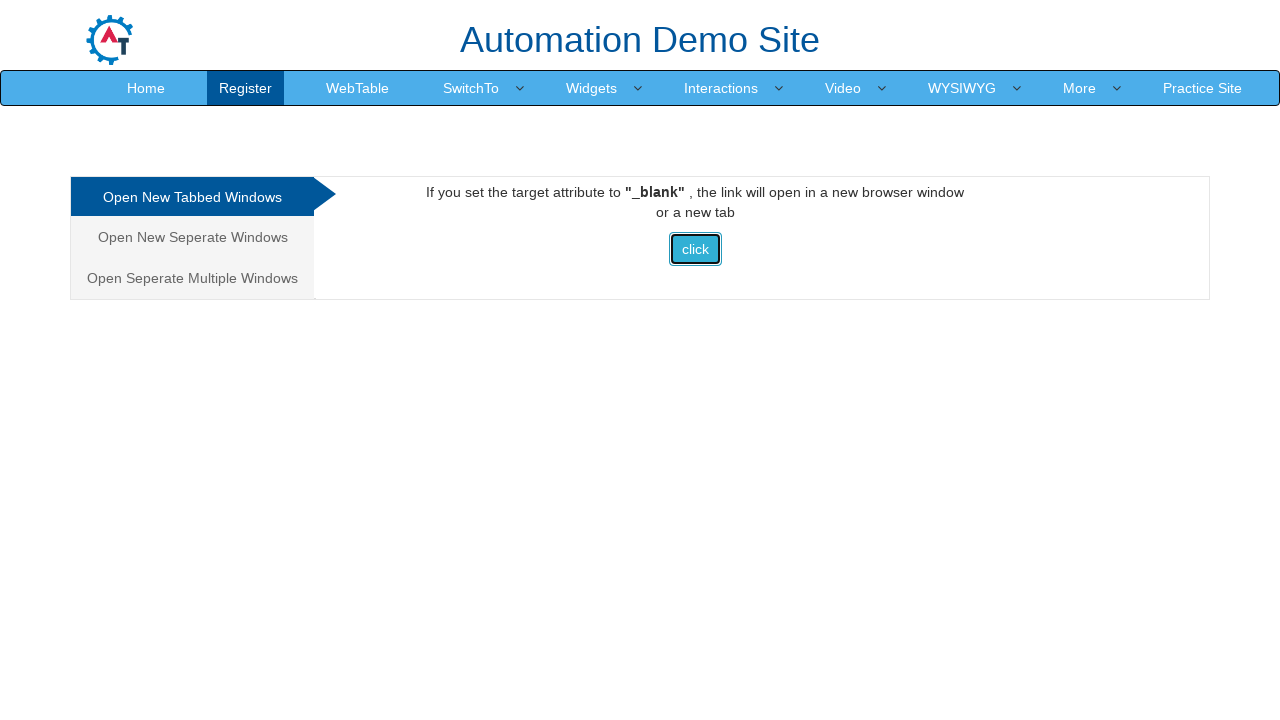

New page finished loading
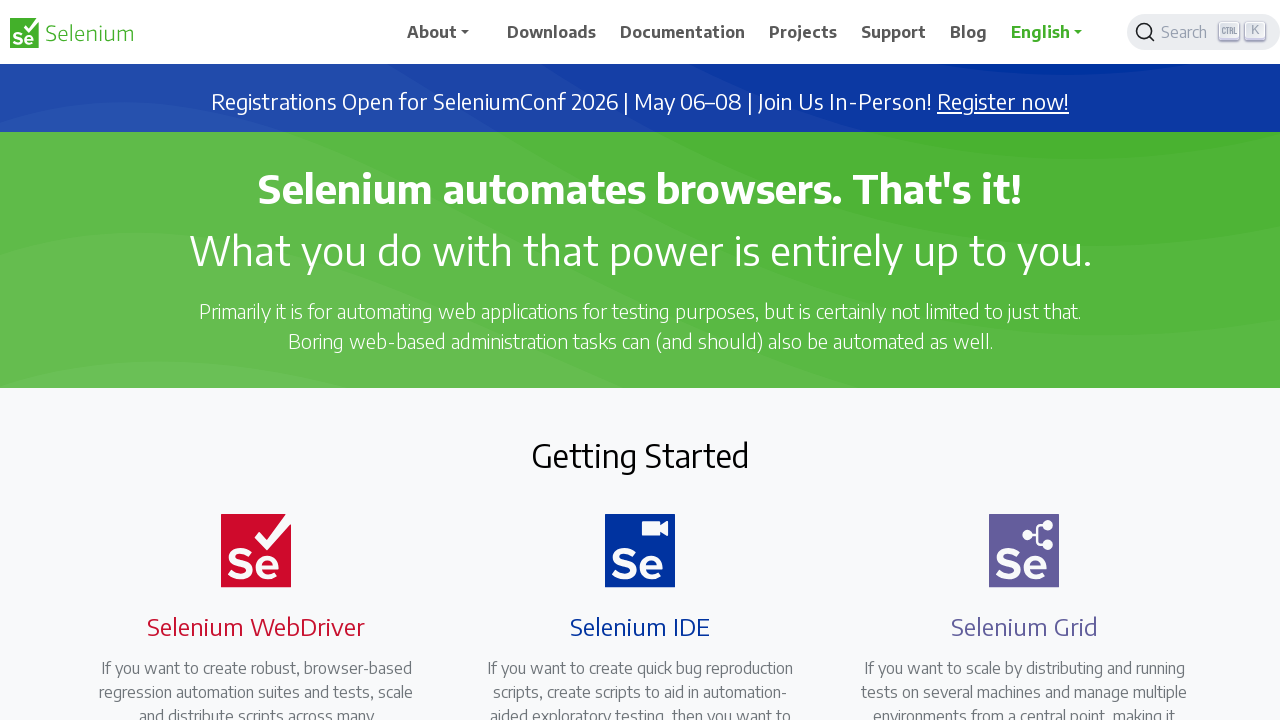

Clicked navigation menu item in new window at (807, 32) on xpath=//div[@class='collapse navbar-collapse justify-content-end']/ul/li[4]
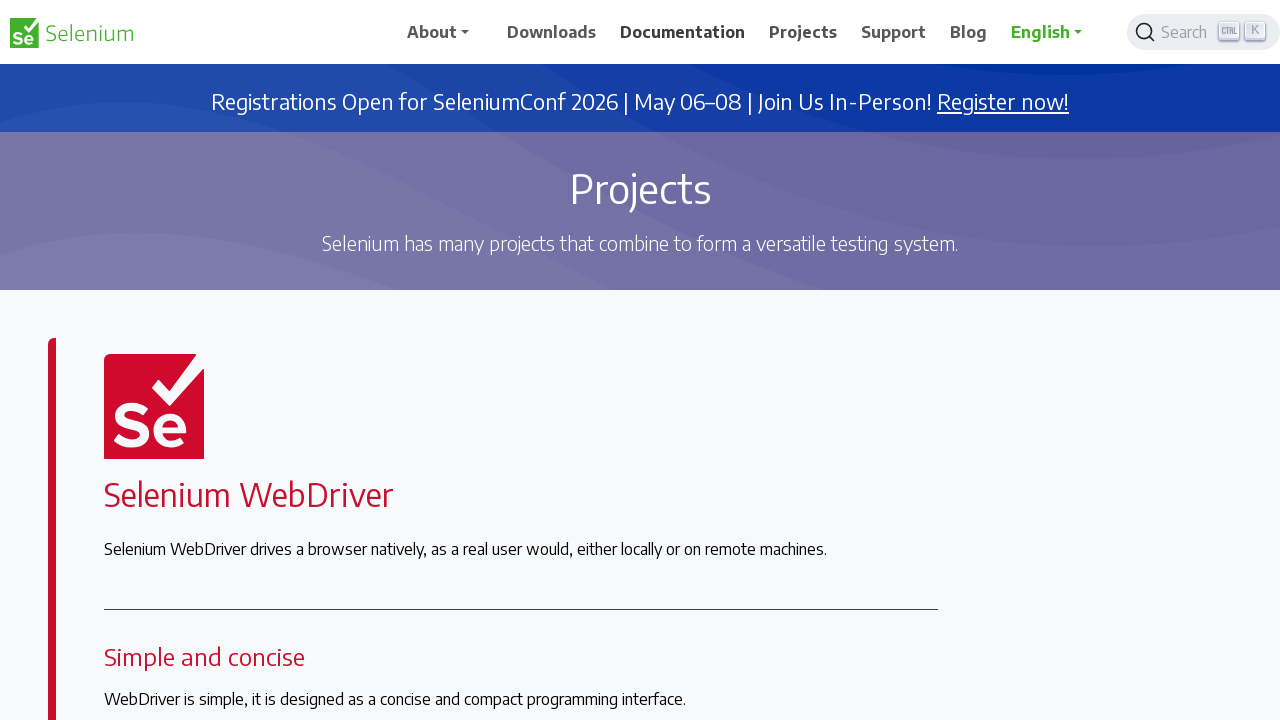

Waited 2 seconds for interaction to complete
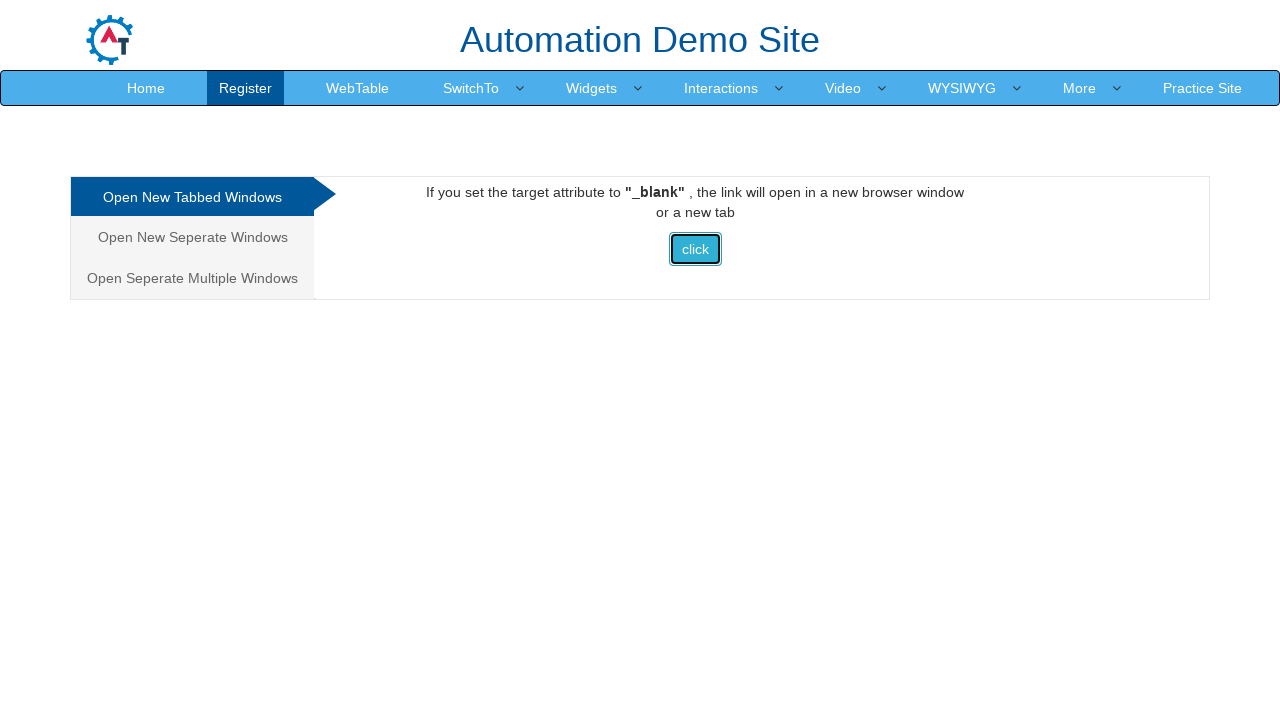

Switched back to original page
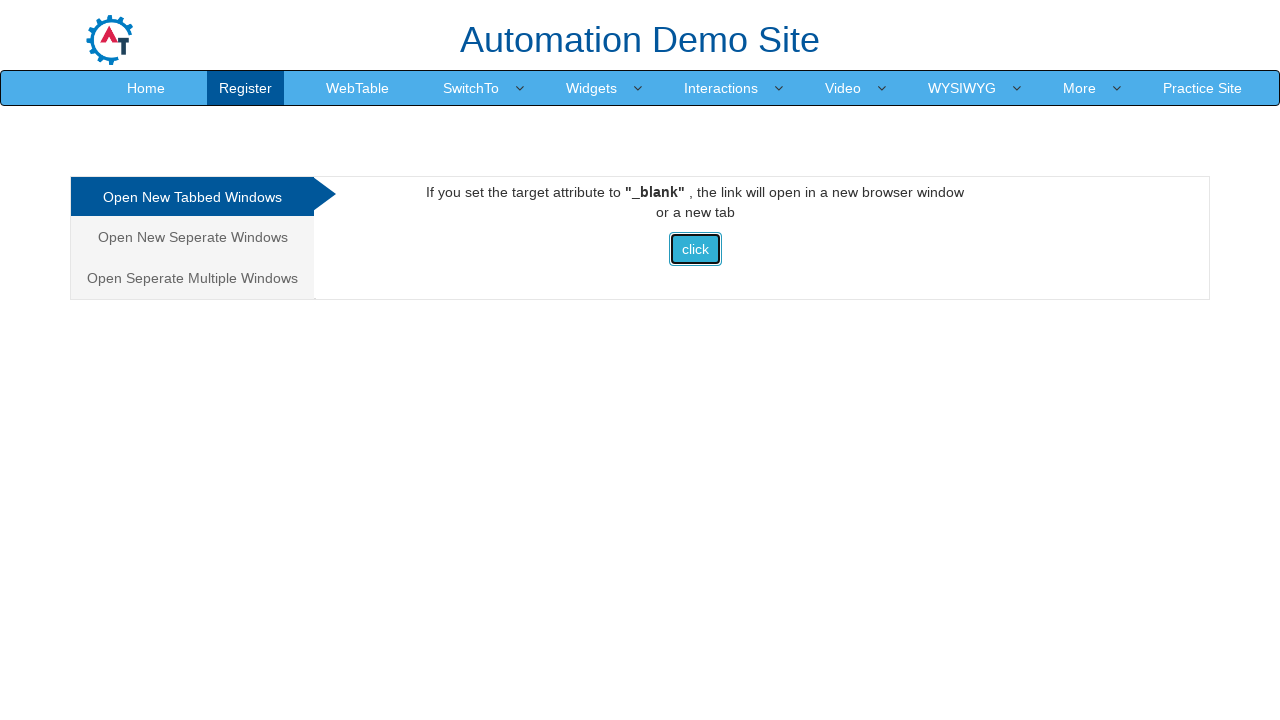

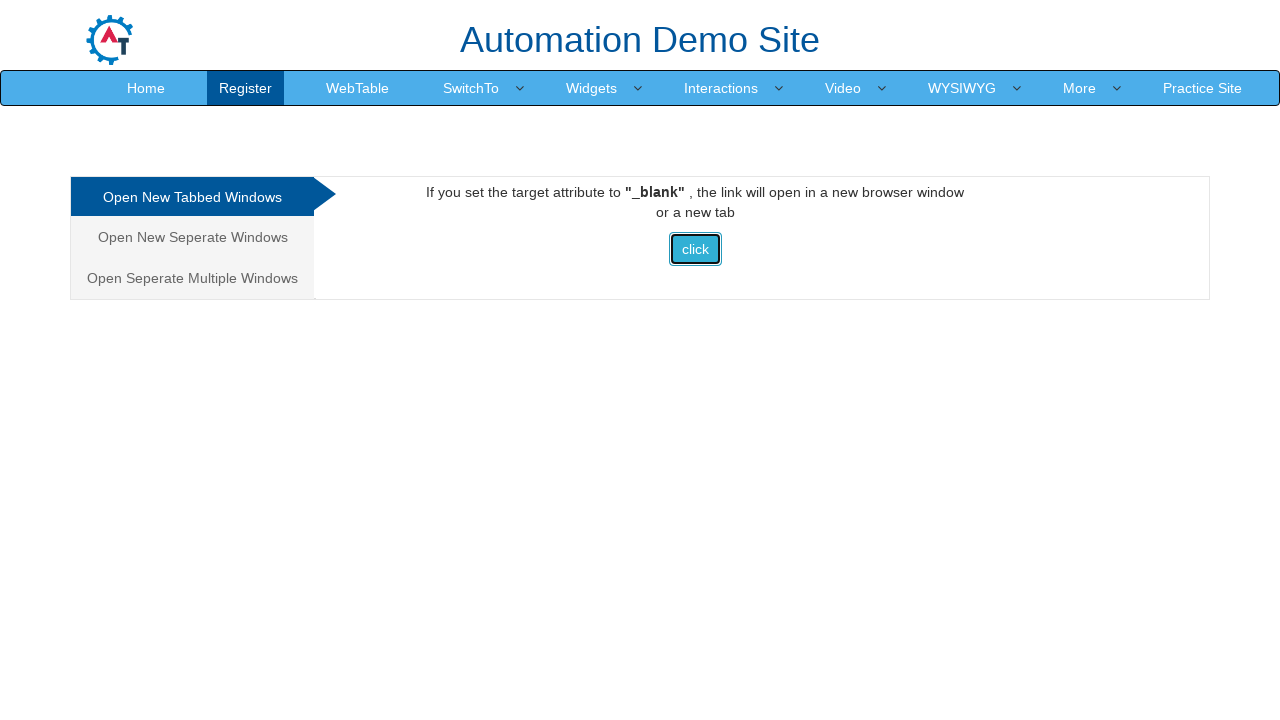